Tests file download functionality by clicking the download button on a demo QA page and waiting for the download to complete.

Starting URL: https://demoqa.com/upload-download

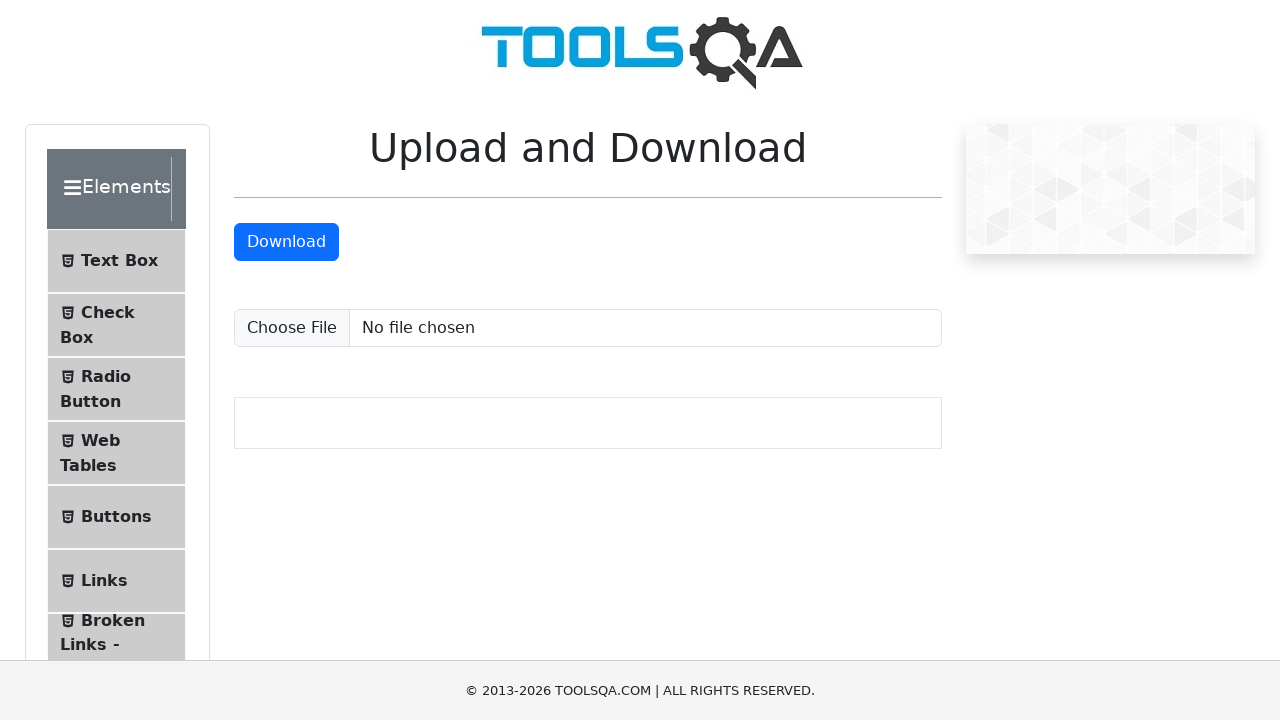

Clicked the Download button to initiate file download at (286, 242) on internal:text="Download"i >> nth=-1
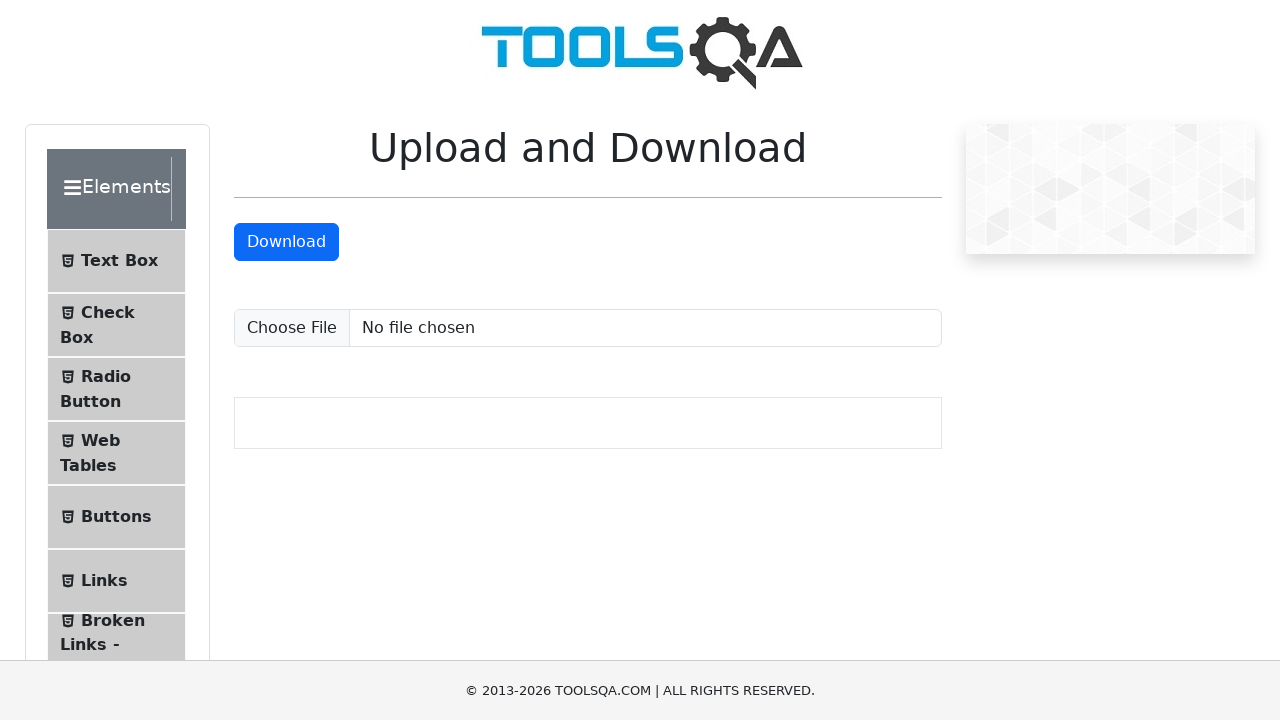

Download object received and captured
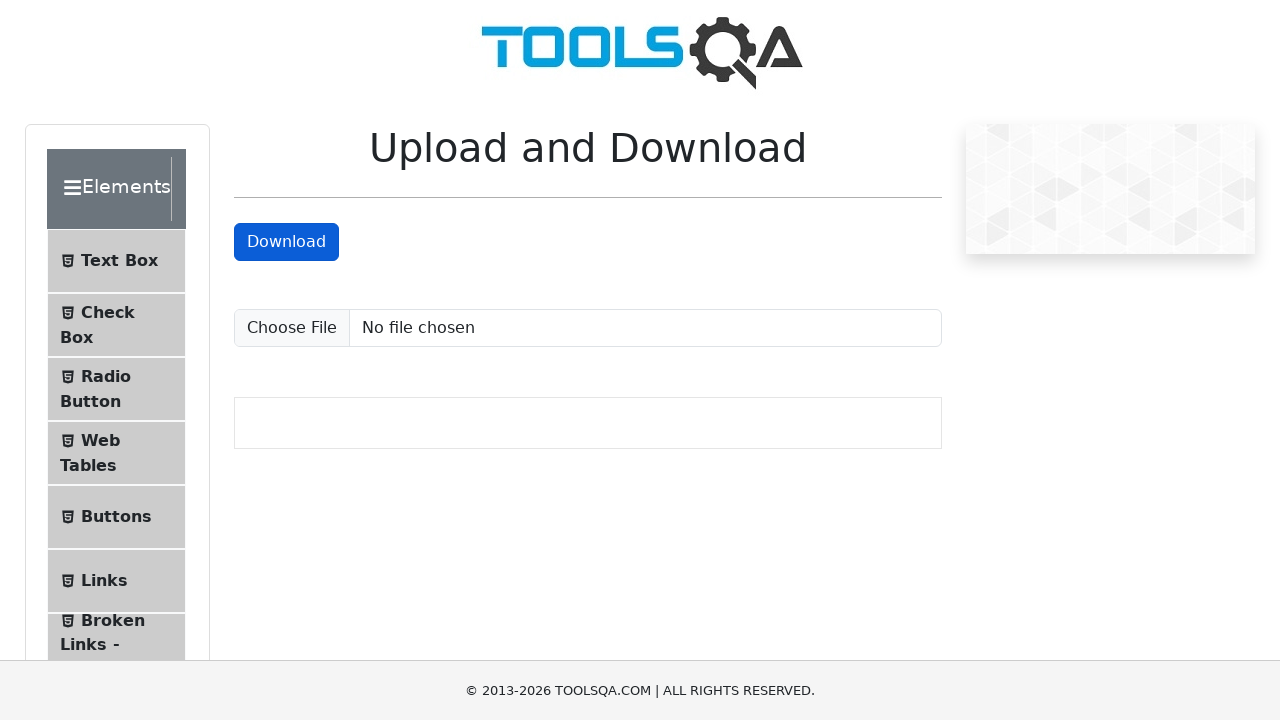

Download completed and file path retrieved
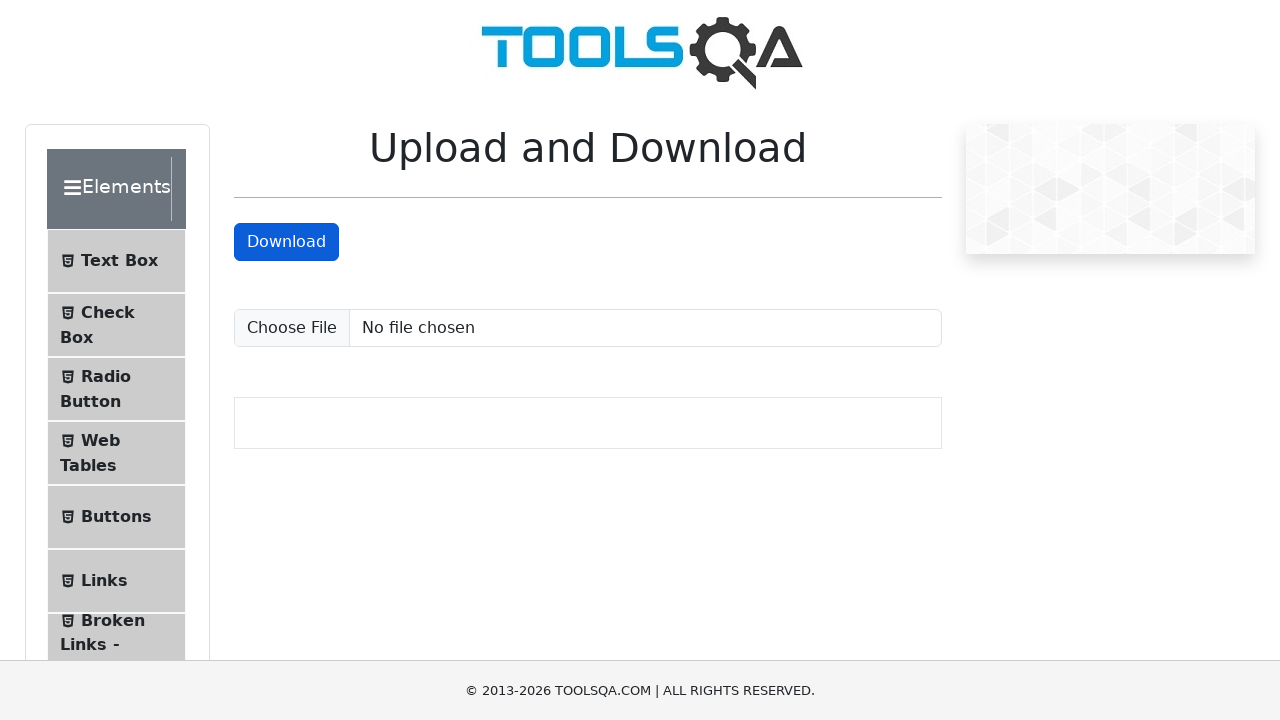

Downloaded file saved as 'sampleFile.jpeg' to temporary directory
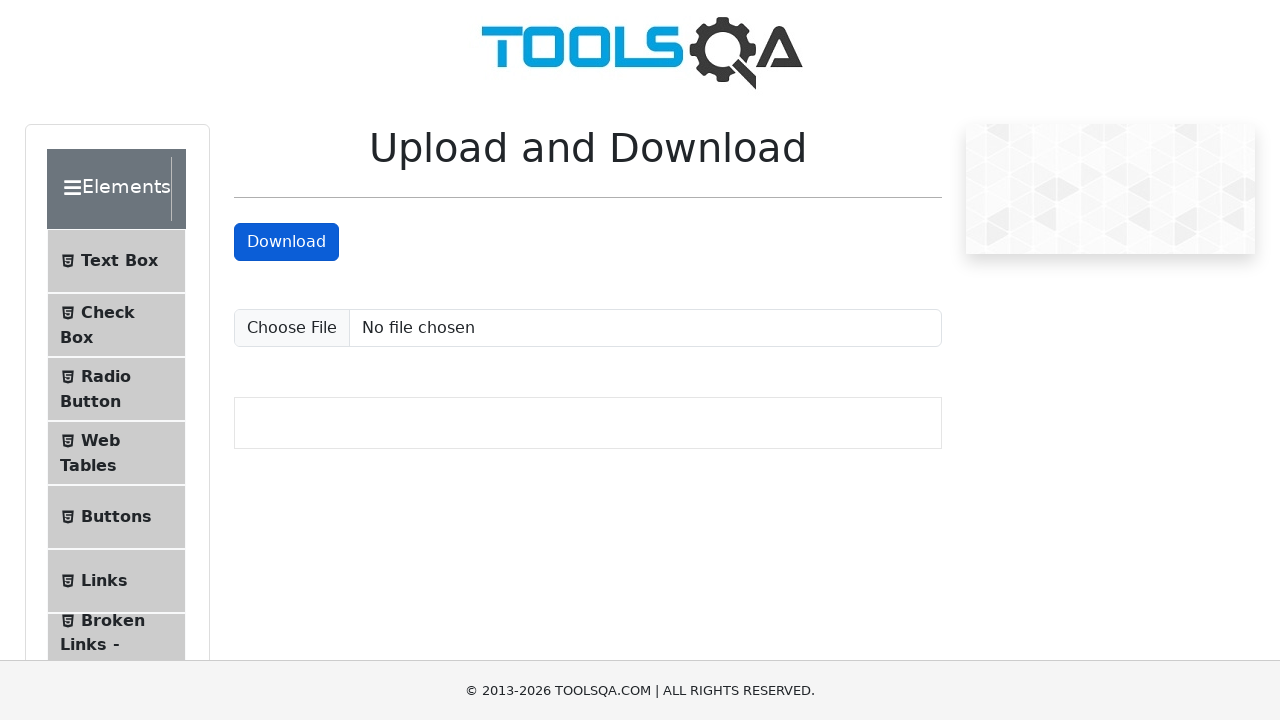

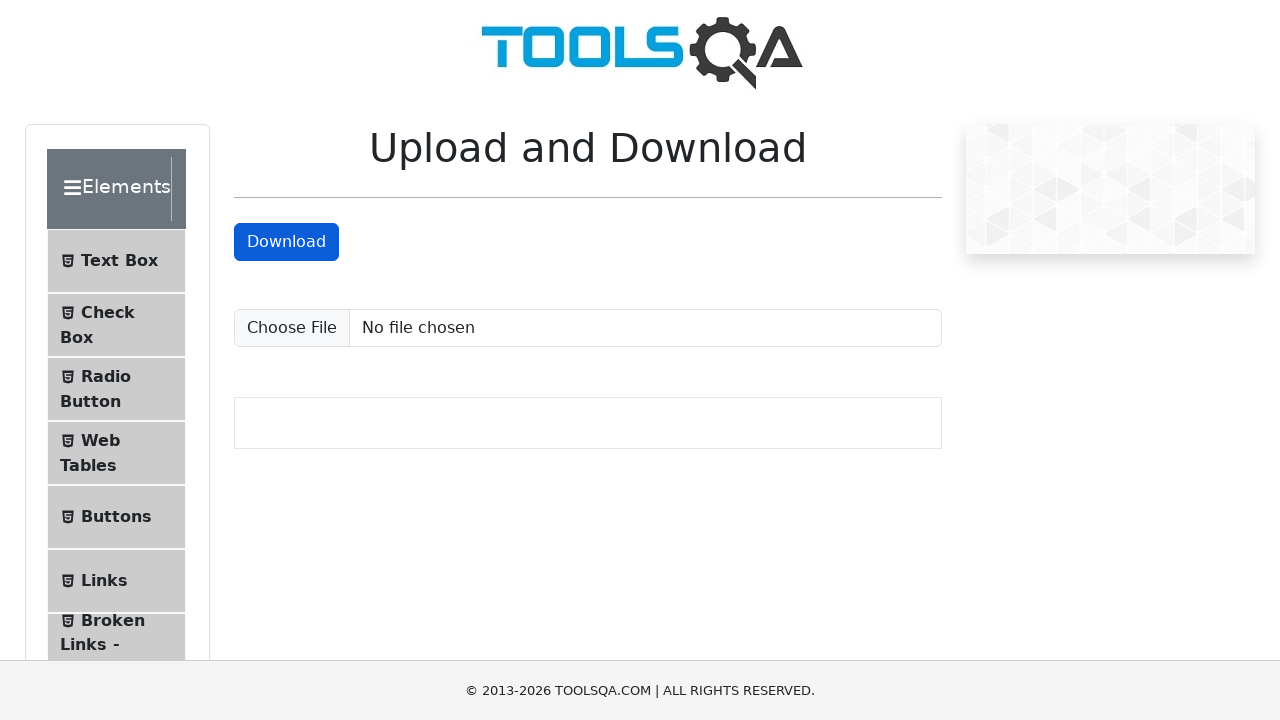